Tests dropdown selection functionality by selecting various options from multiple dropdown menus including a main dropdown, birth year/month/day selectors, state selector, and programming language selector, then clicks a dropdown menu link.

Starting URL: https://loopcamp.vercel.app/dropdown.html

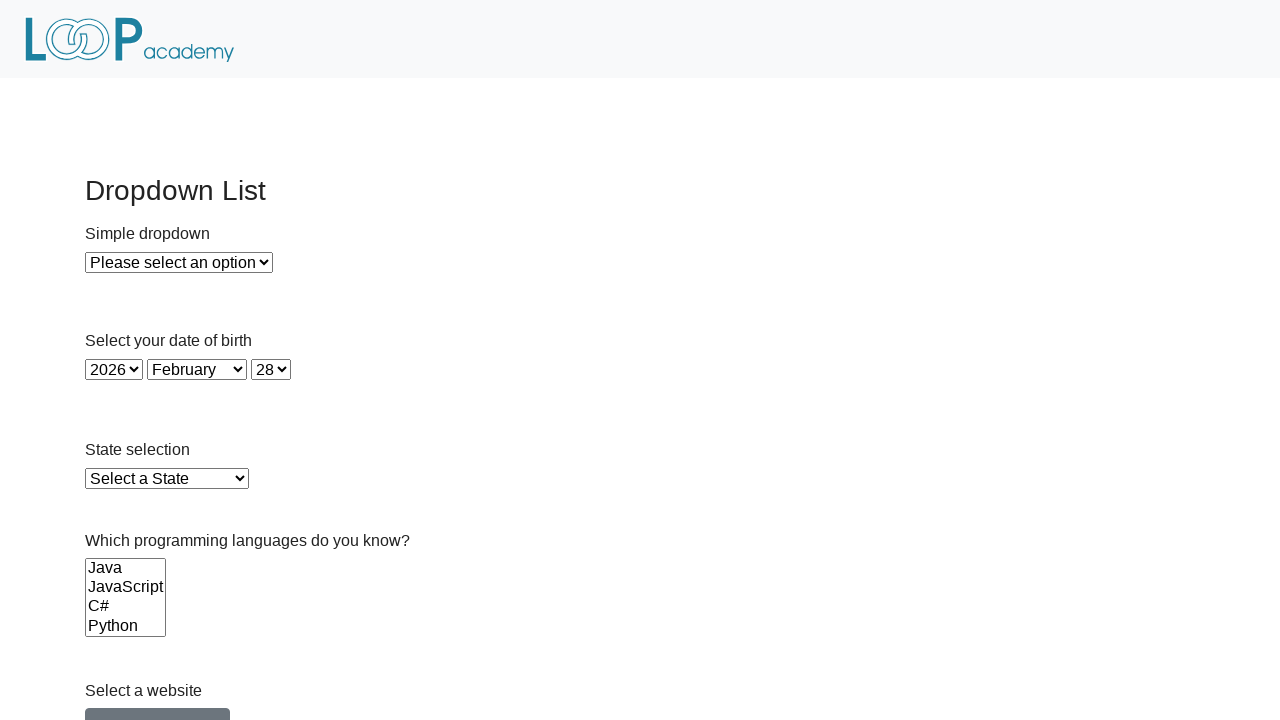

Selected option at index 2 from main dropdown on #dropdown
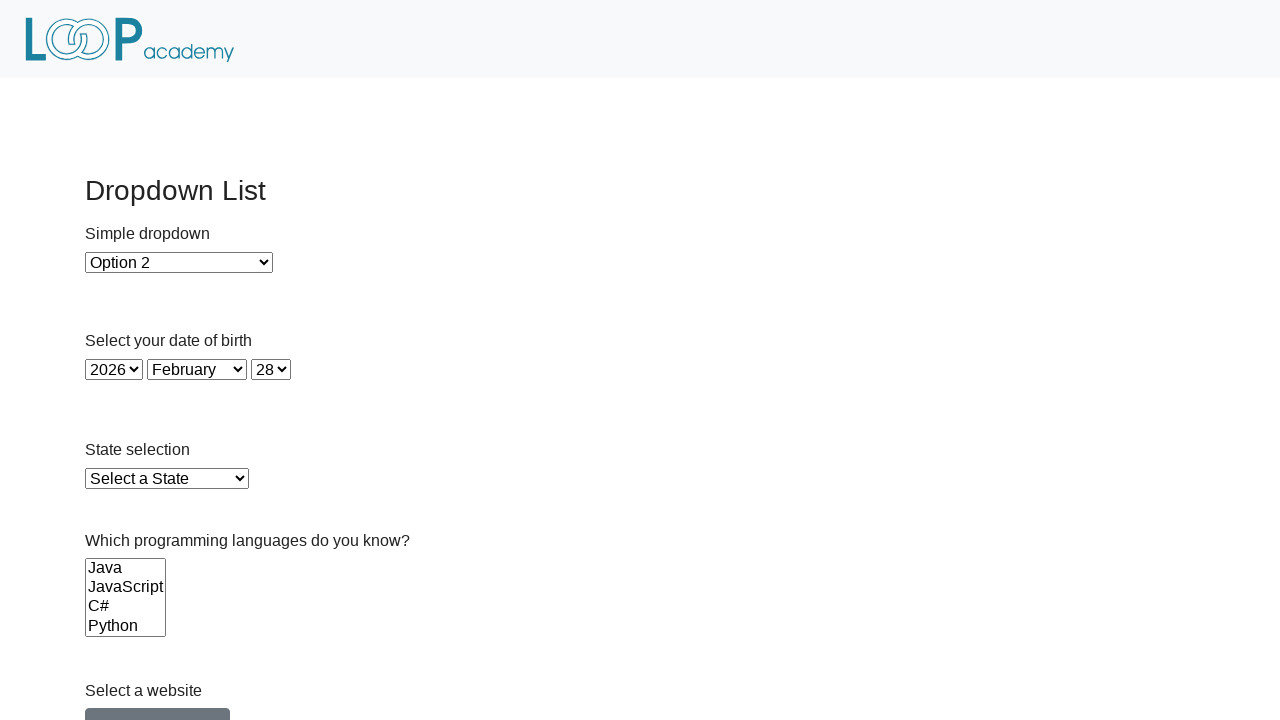

Selected birth year 1990 on #year
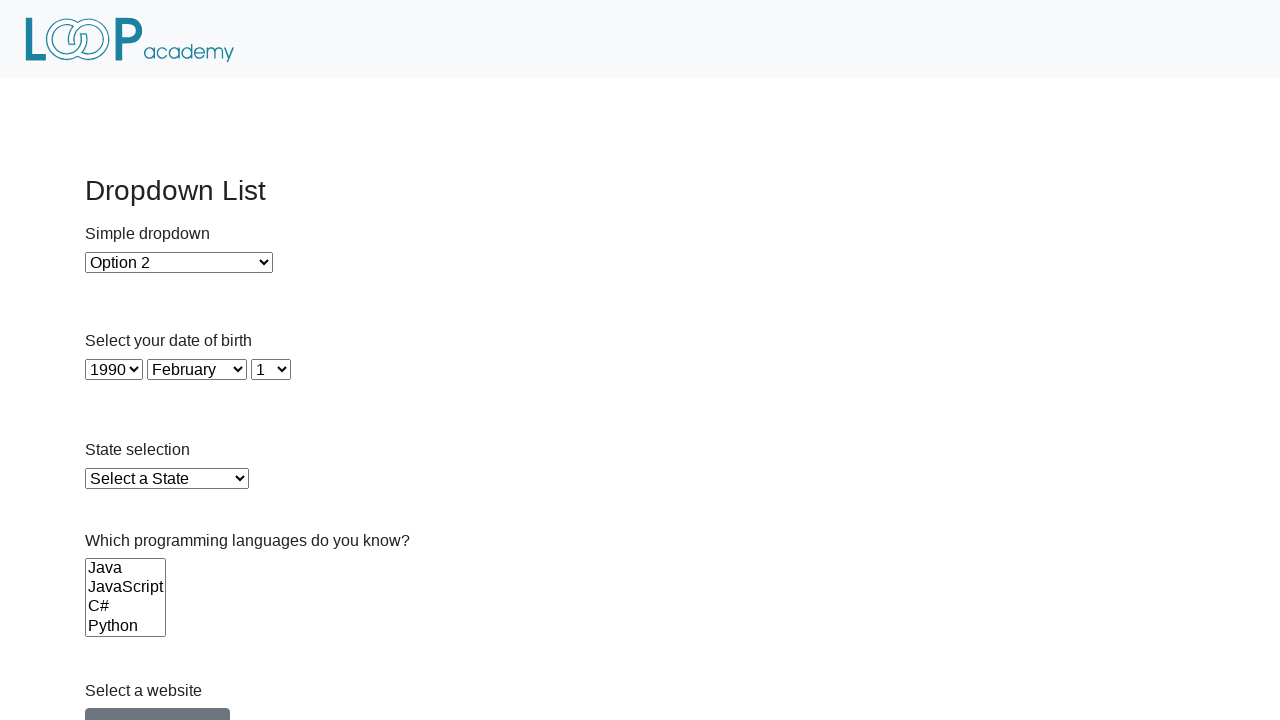

Selected birth month July on #month
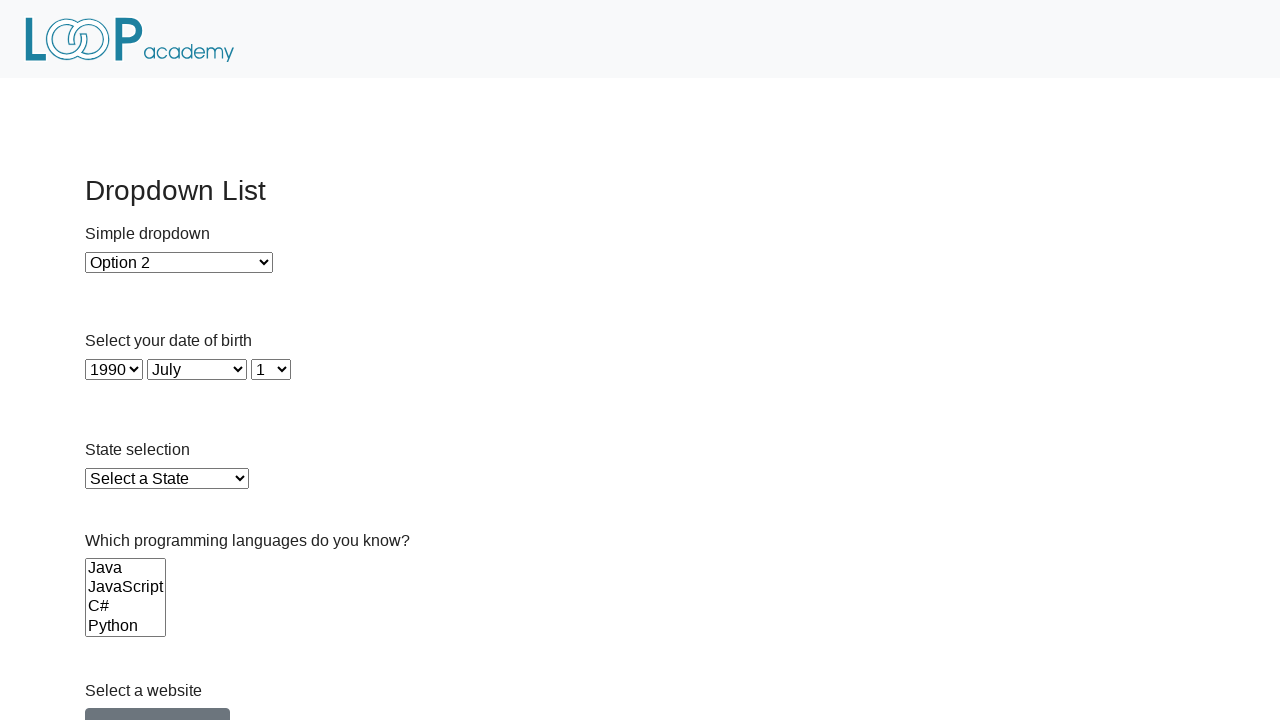

Selected birth day 29 on #day
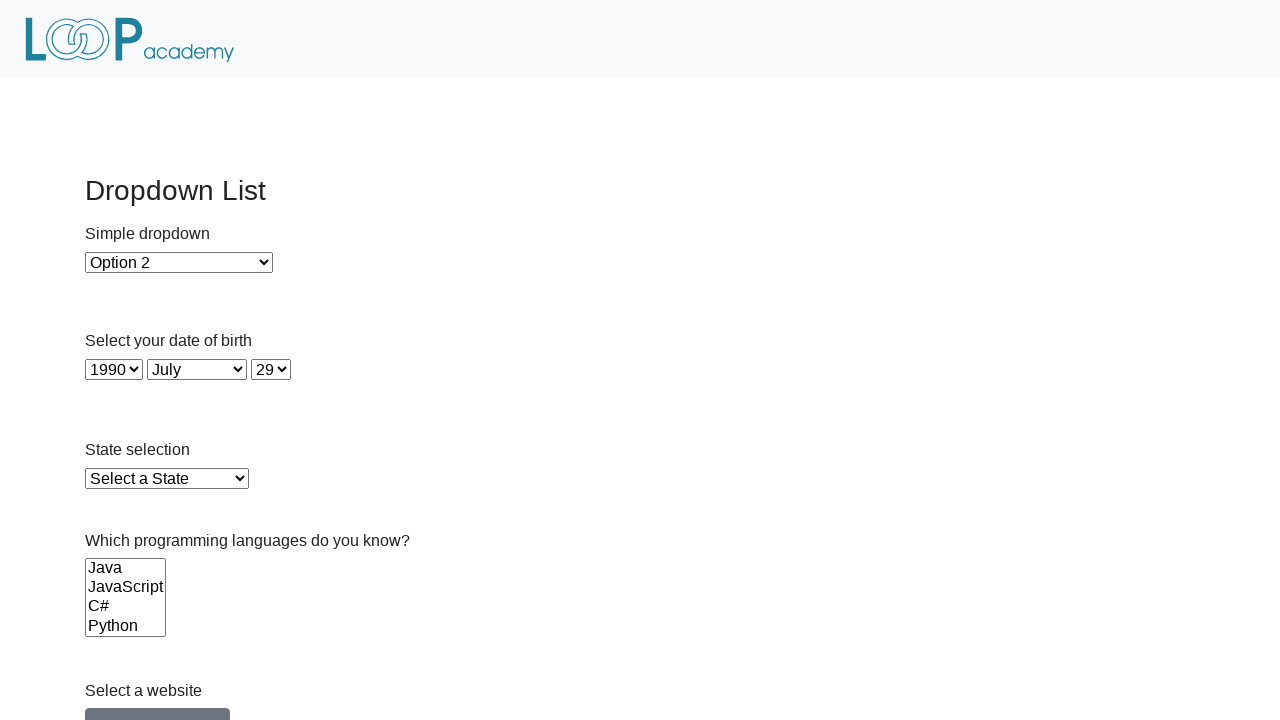

Selected state Massachusetts on #state
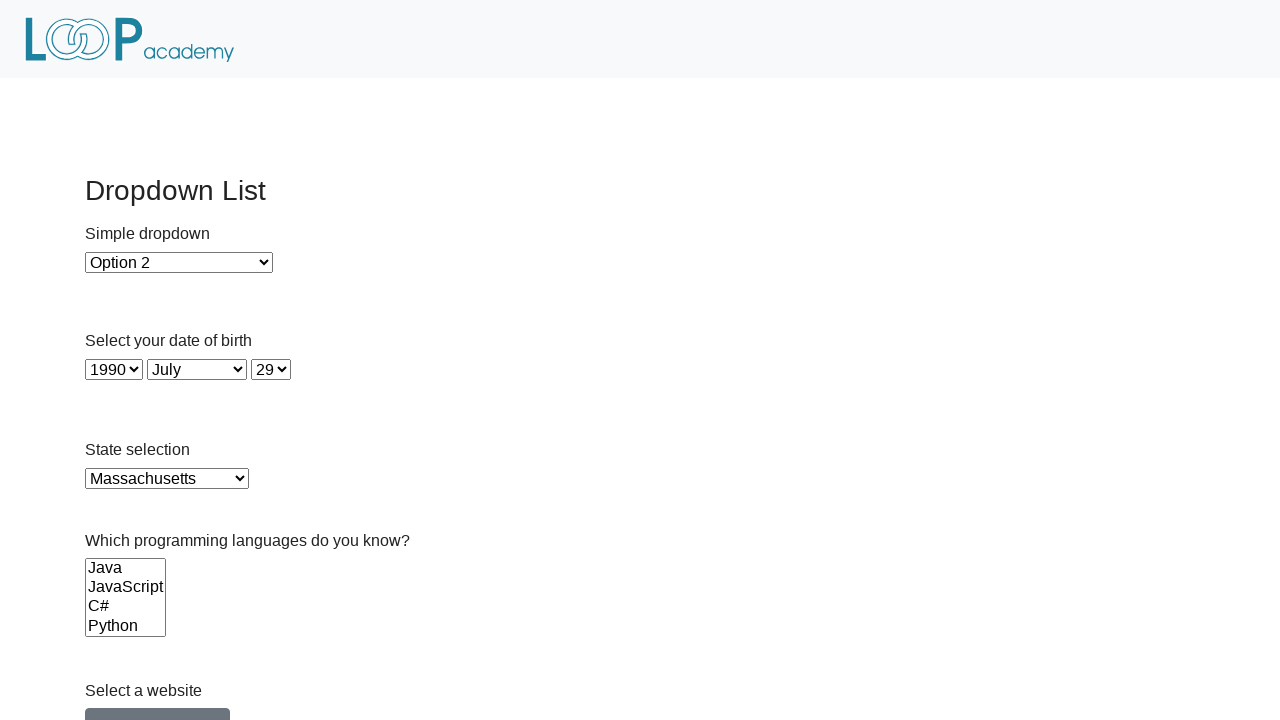

Selected programming language Java on #content select:nth-of-type(6)
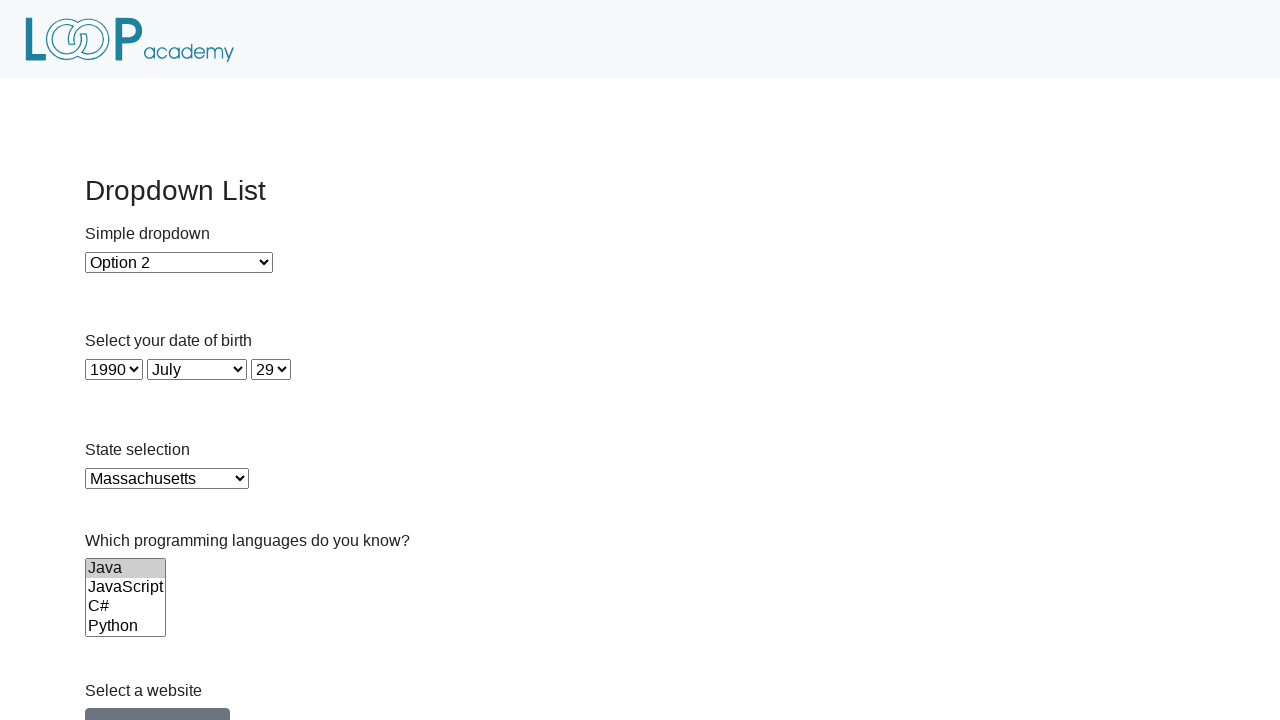

Clicked the dropdown menu link at (158, 701) on #dropdownMenuLink
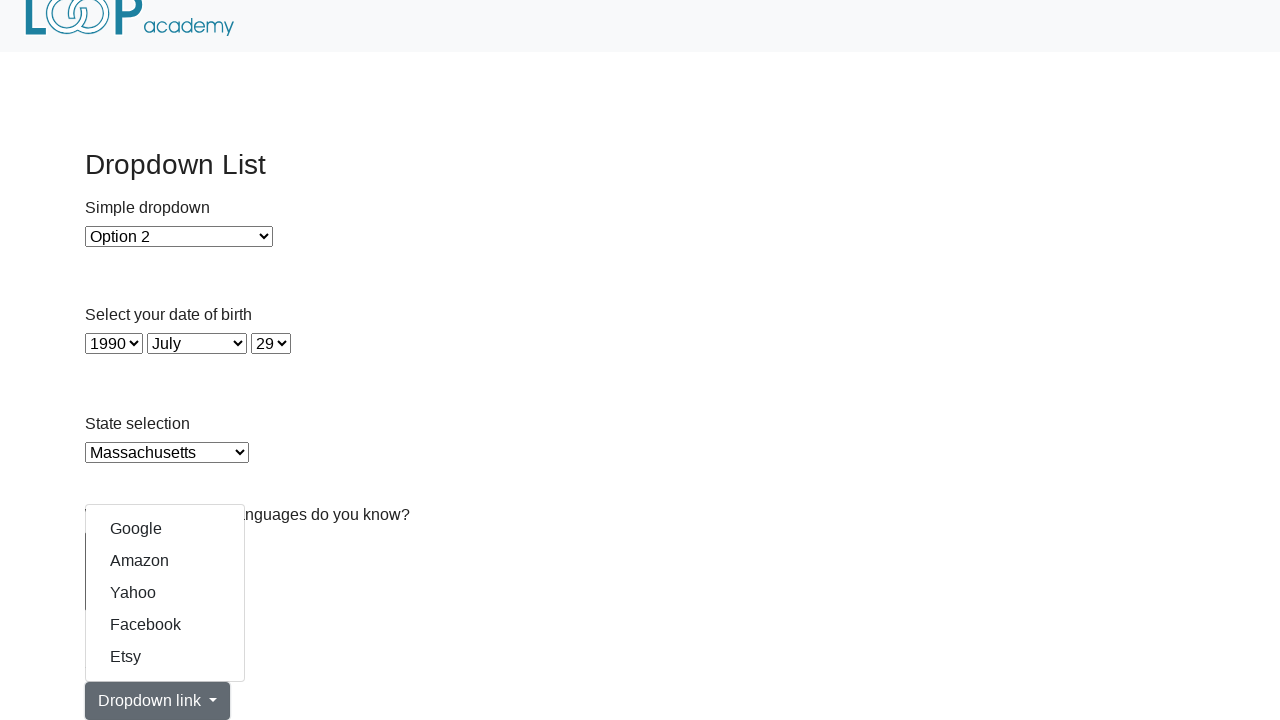

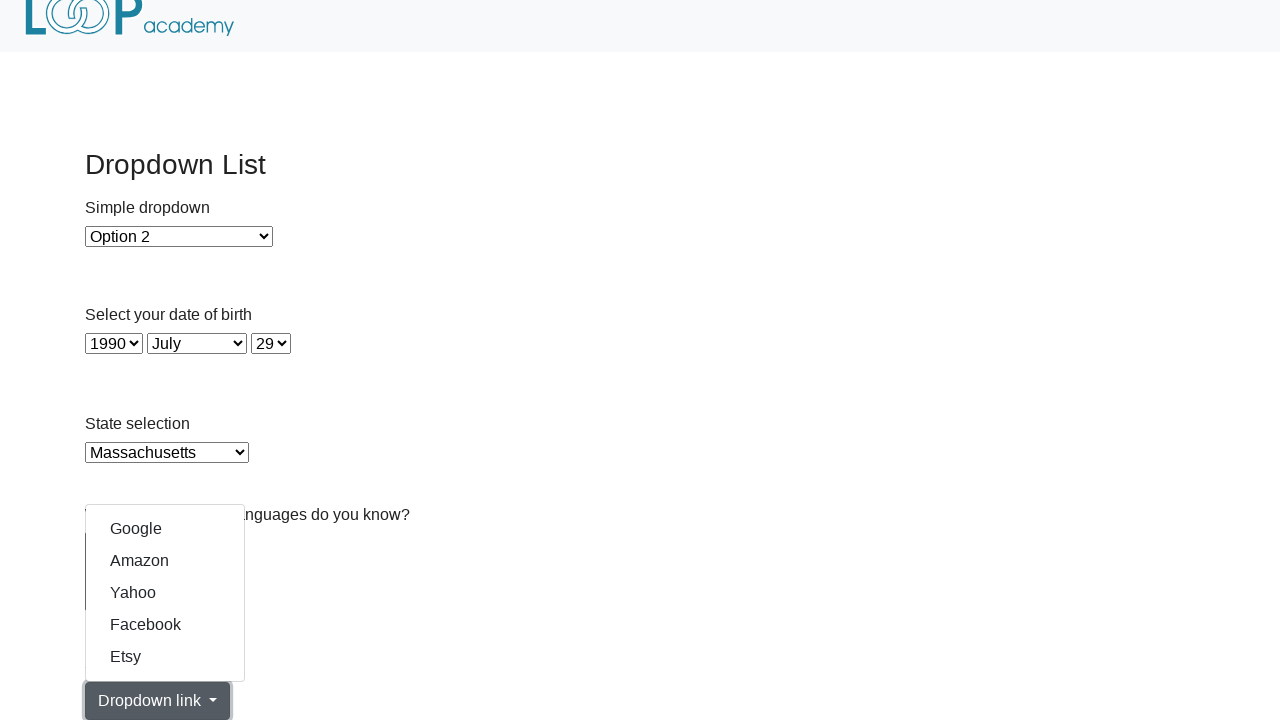